Tests the LastName input field by verifying it's displayed and entering a name value

Starting URL: https://demoqa.com/automation-practice-form

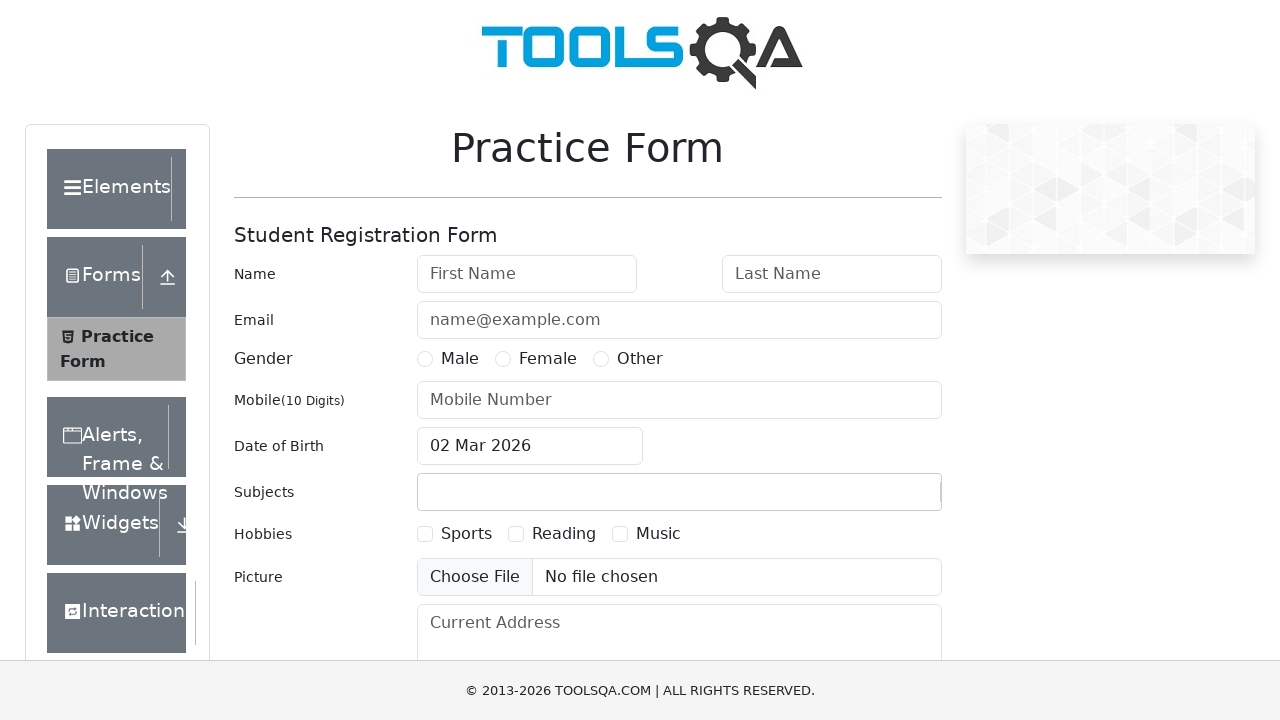

LastName input field became visible
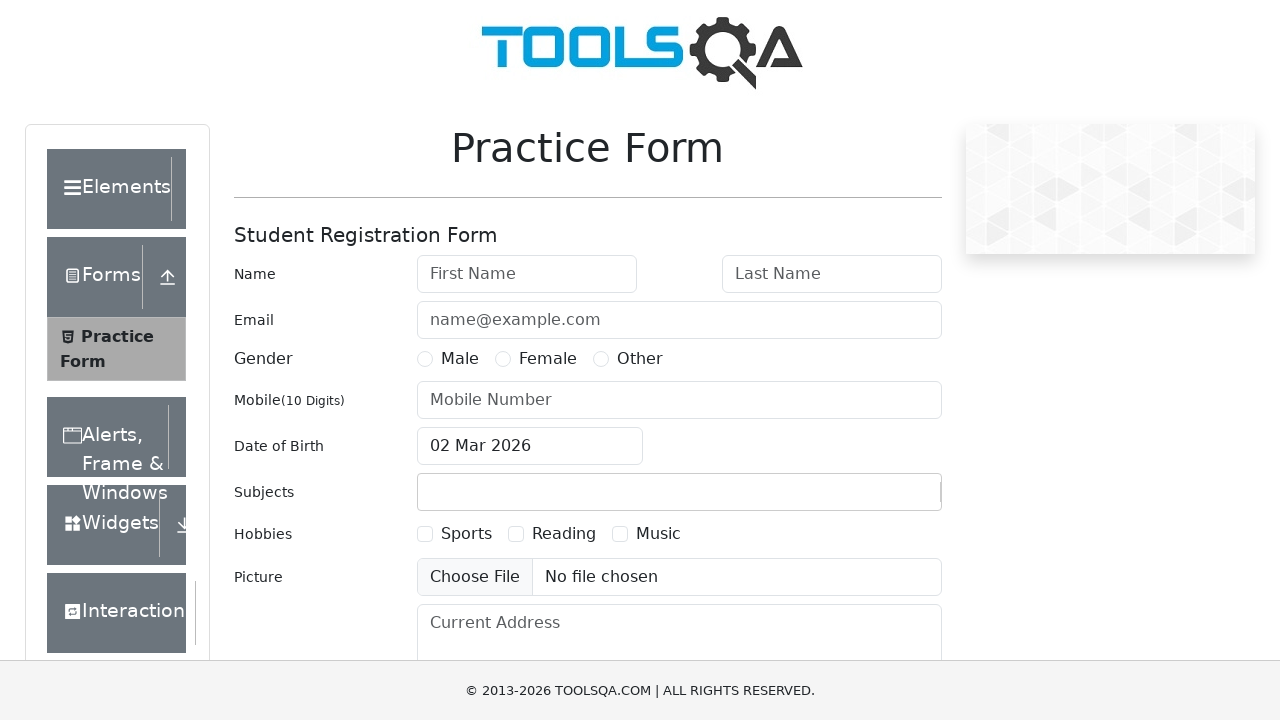

Entered 'Miha' into the LastName input field on #lastName
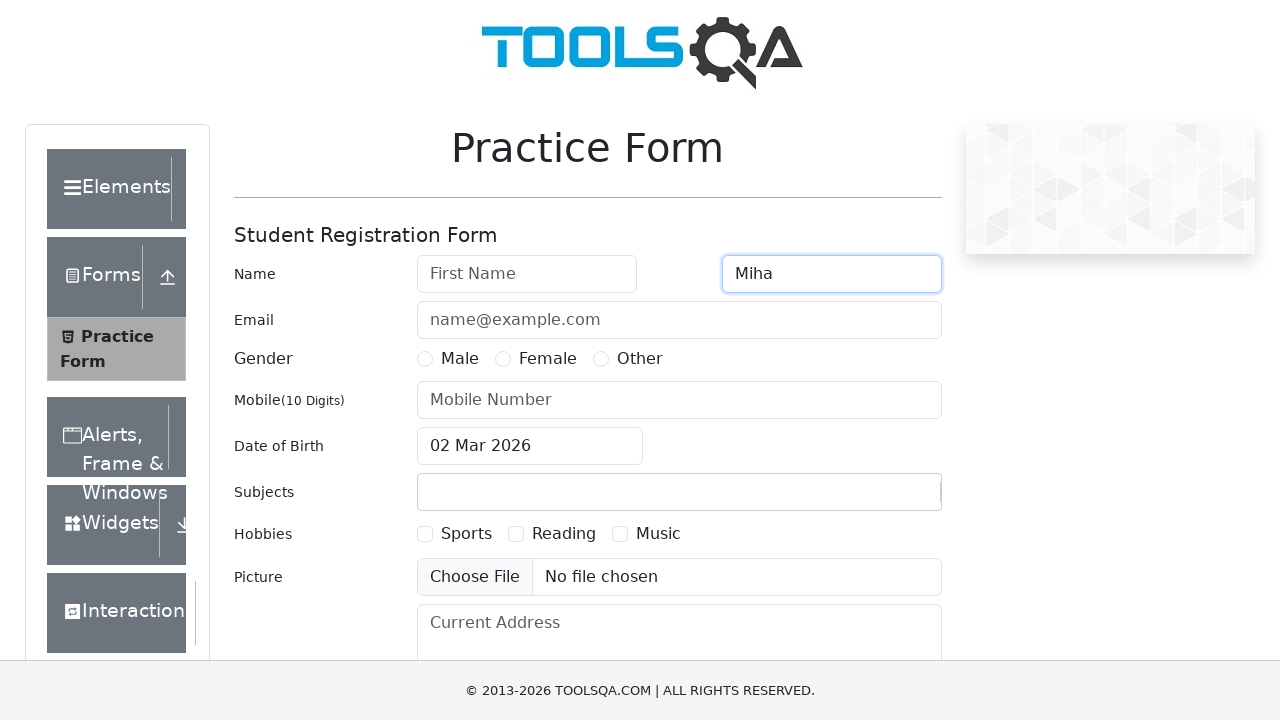

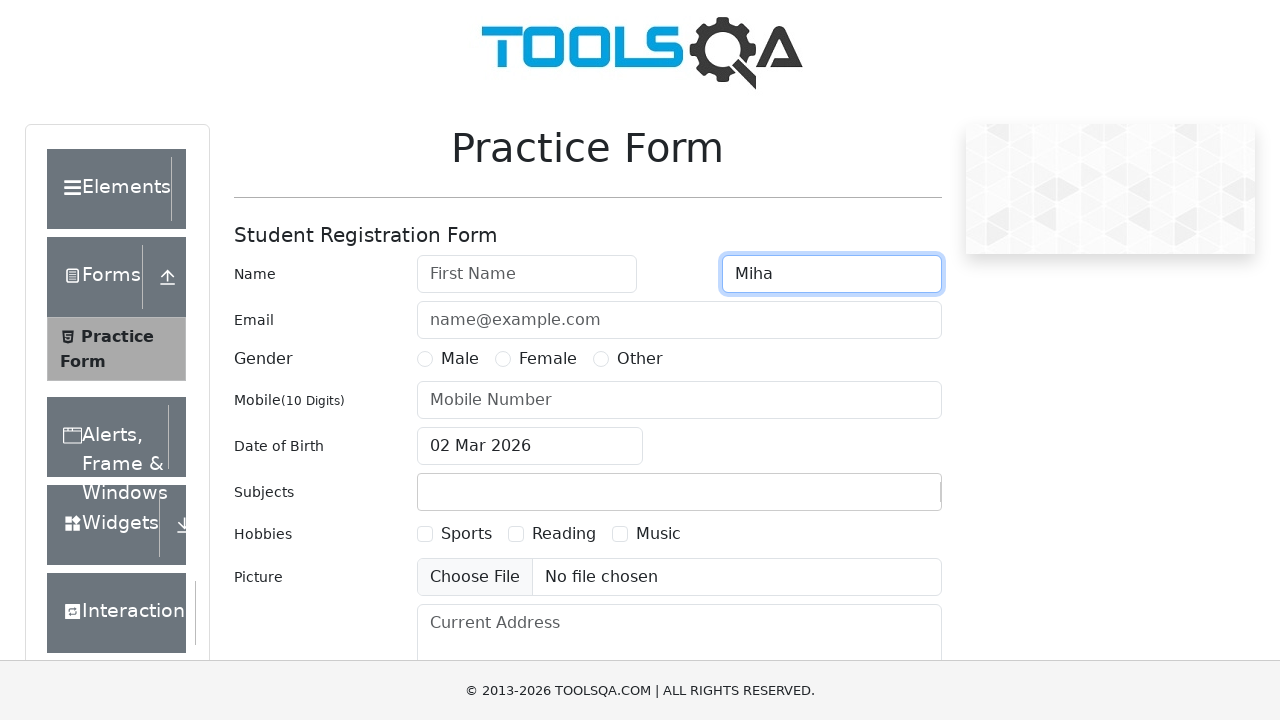